Navigates to Selenium downloads page, scrolls down, and performs a right-click context menu action on the Ruby API Docs link

Starting URL: https://www.selenium.dev/downloads/

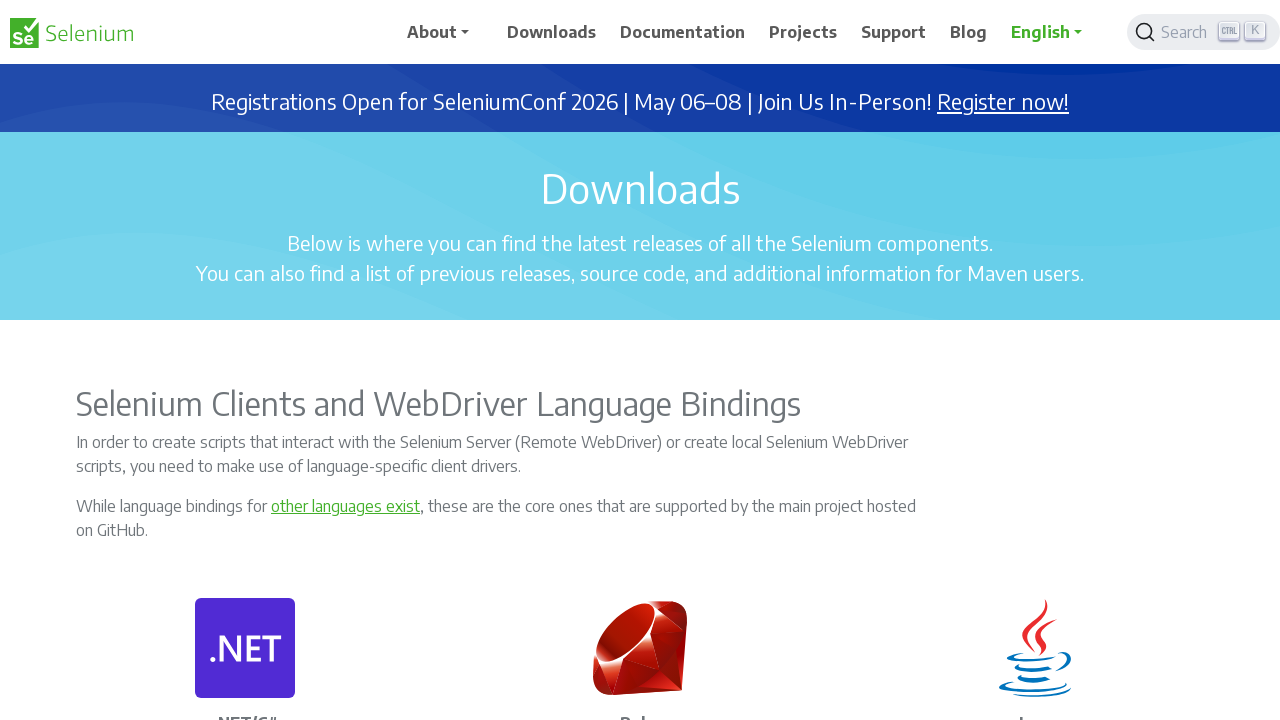

Scrolled down the page by 500 pixels
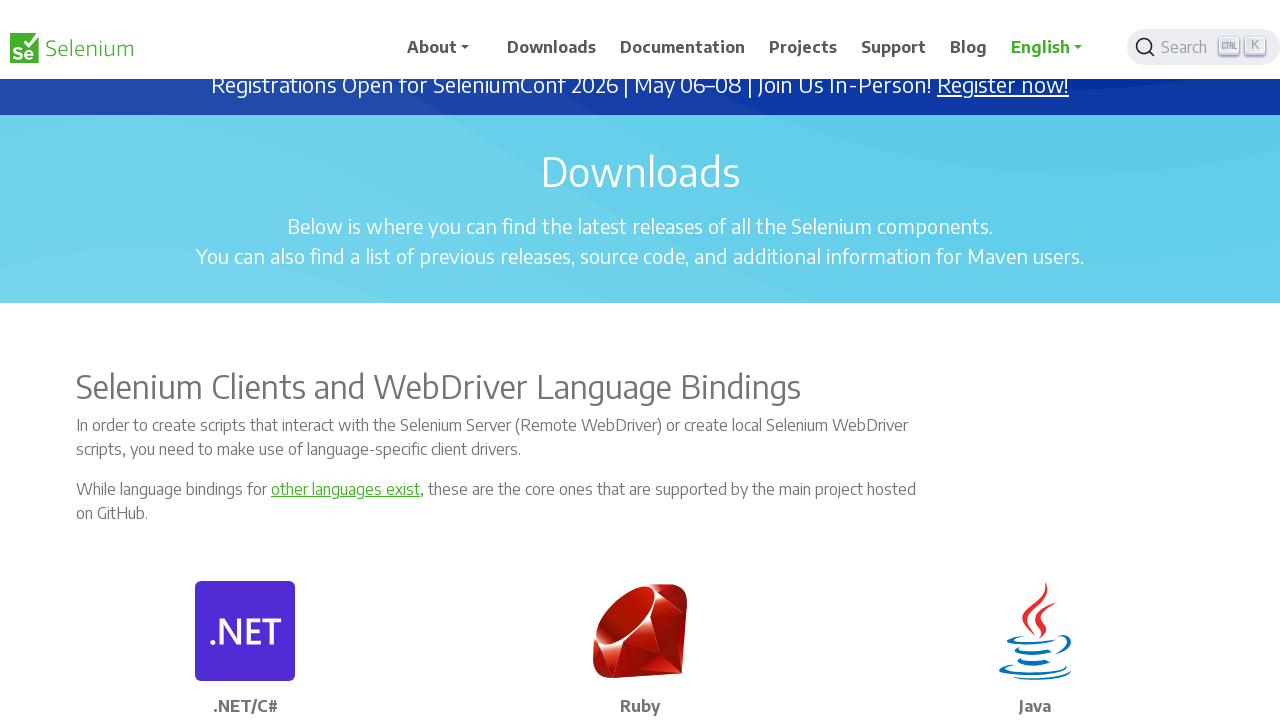

Waited 2 seconds for scroll to complete
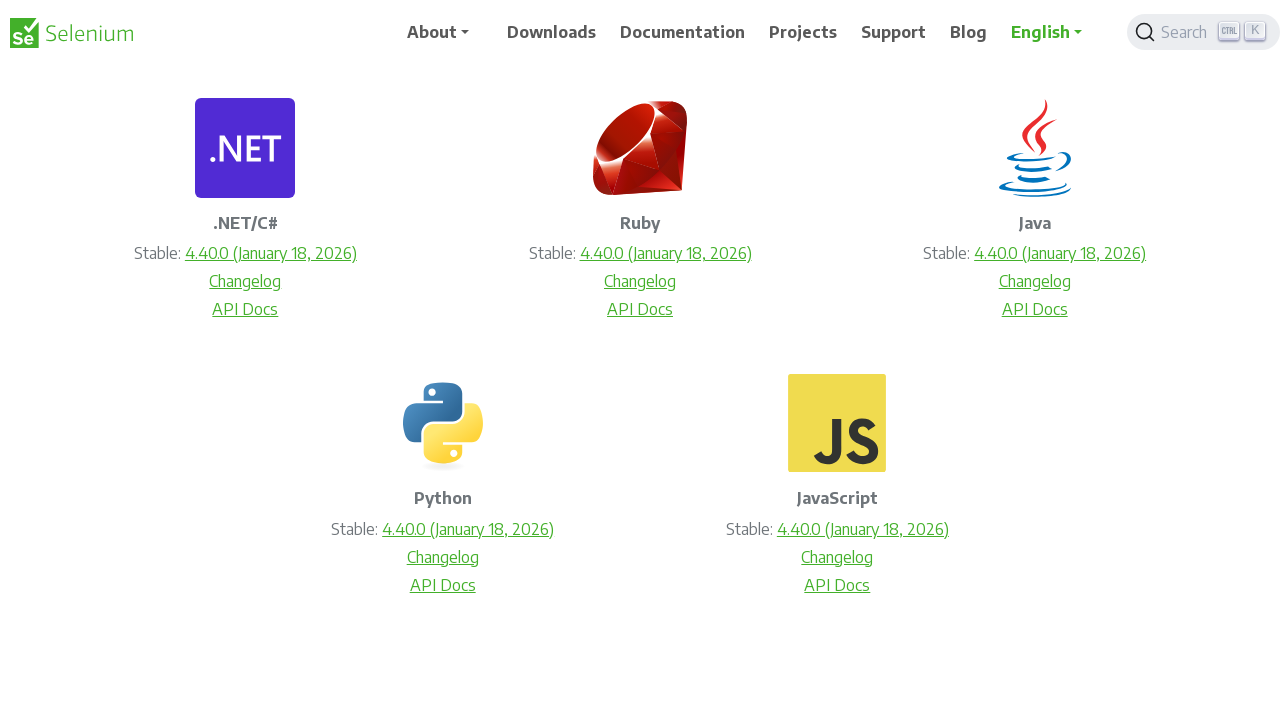

Located Ruby API Docs link element
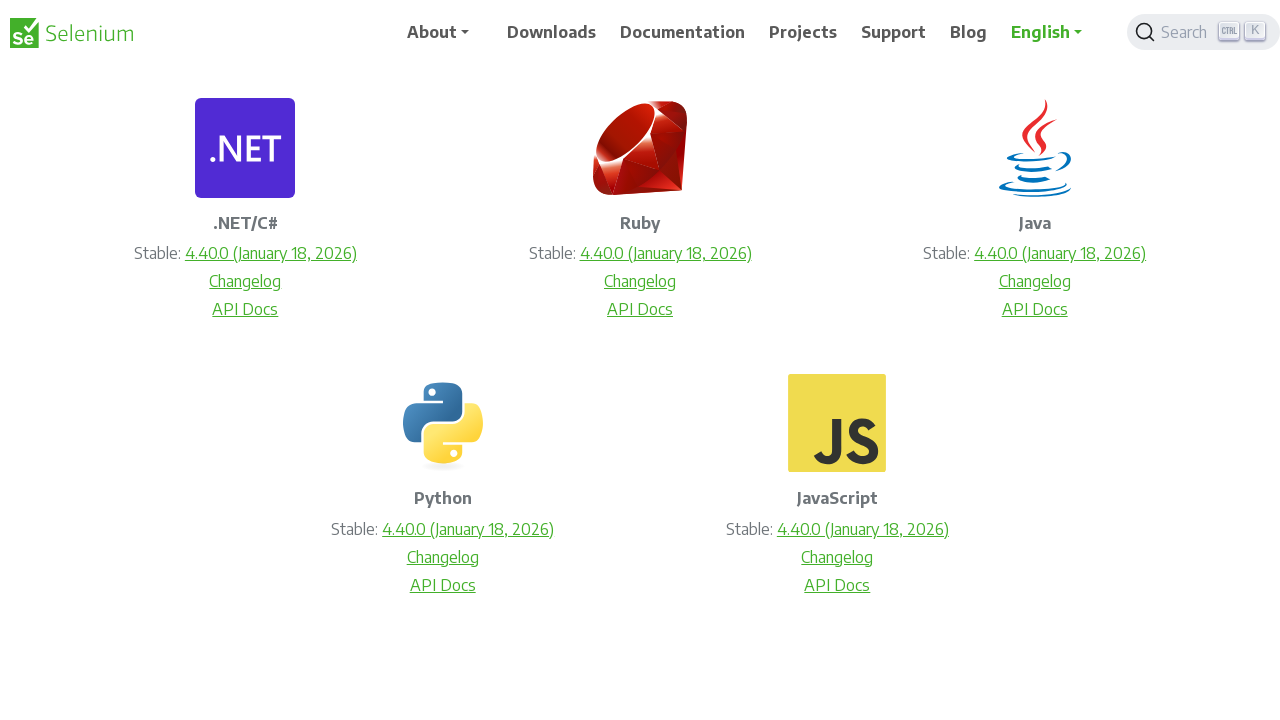

Right-clicked on Ruby API Docs link to open context menu at (640, 309) on xpath=//p[text()='Ruby']//..//a[contains(text(),'API Docs')]
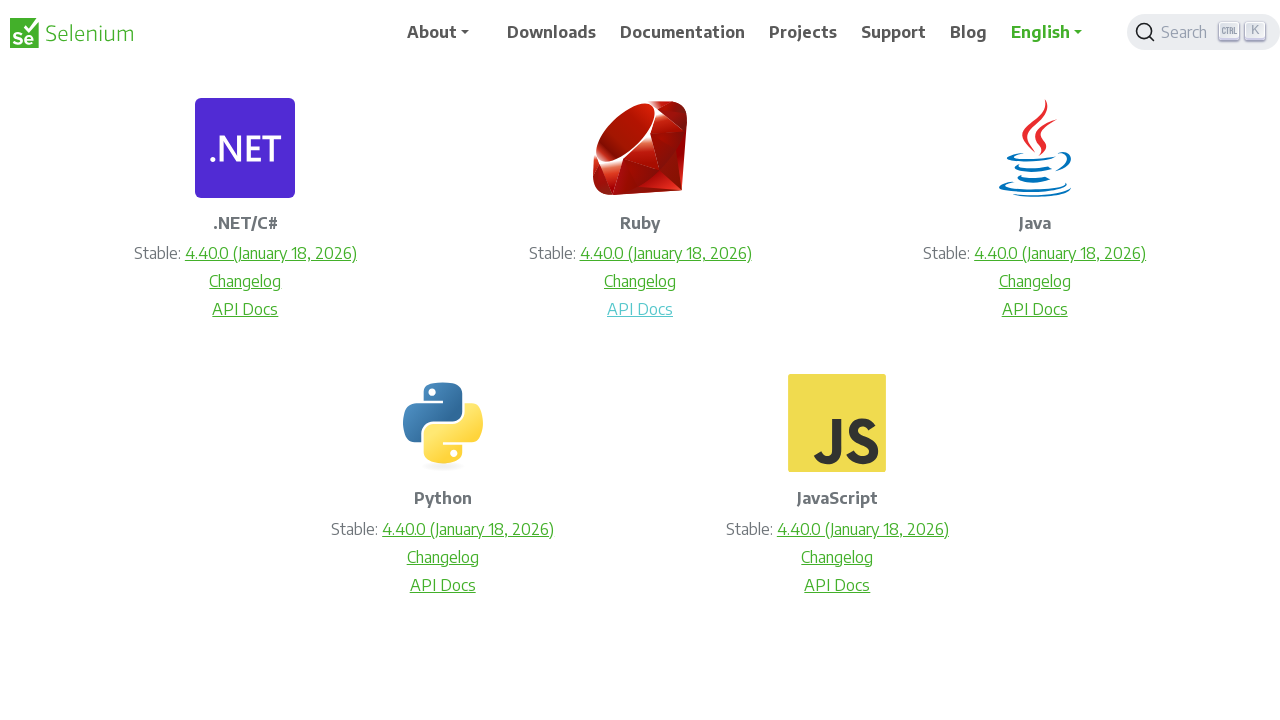

Waited 1 second for context menu interaction
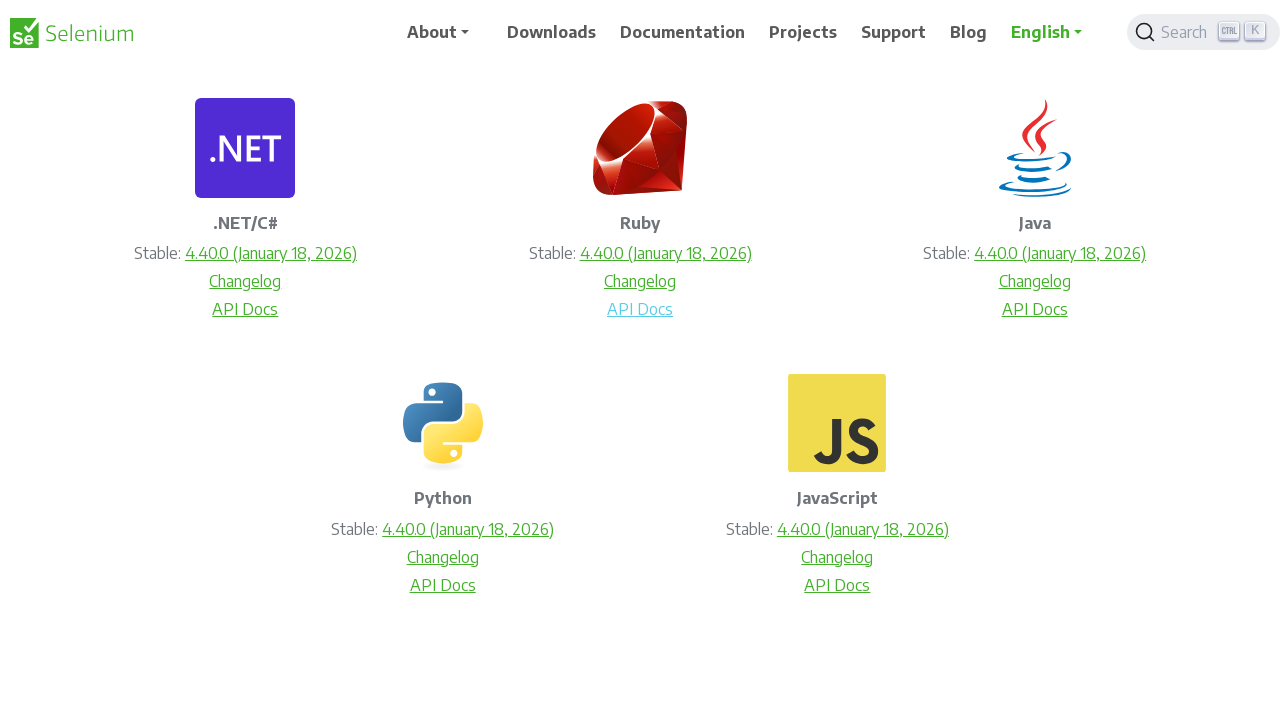

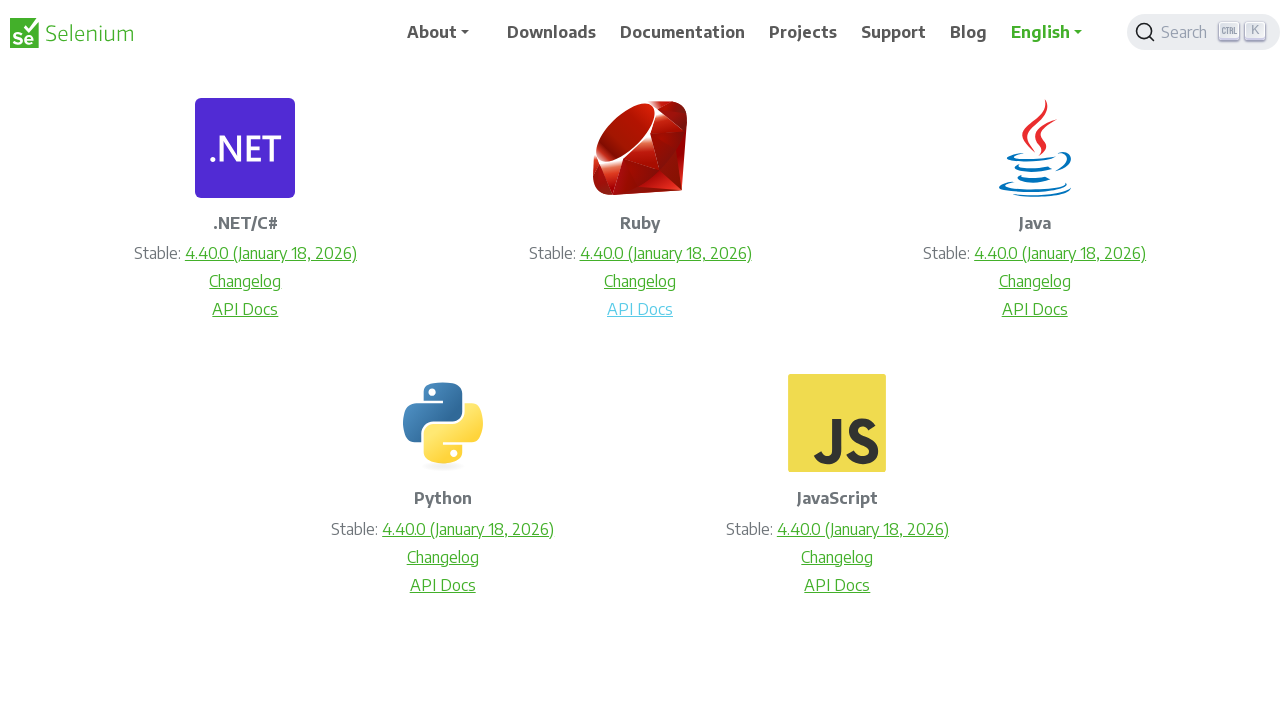